Navigates to DemoQA links page, clicks on the "Home" link, and verifies that elements are present on the resulting page

Starting URL: https://demoqa.com/links

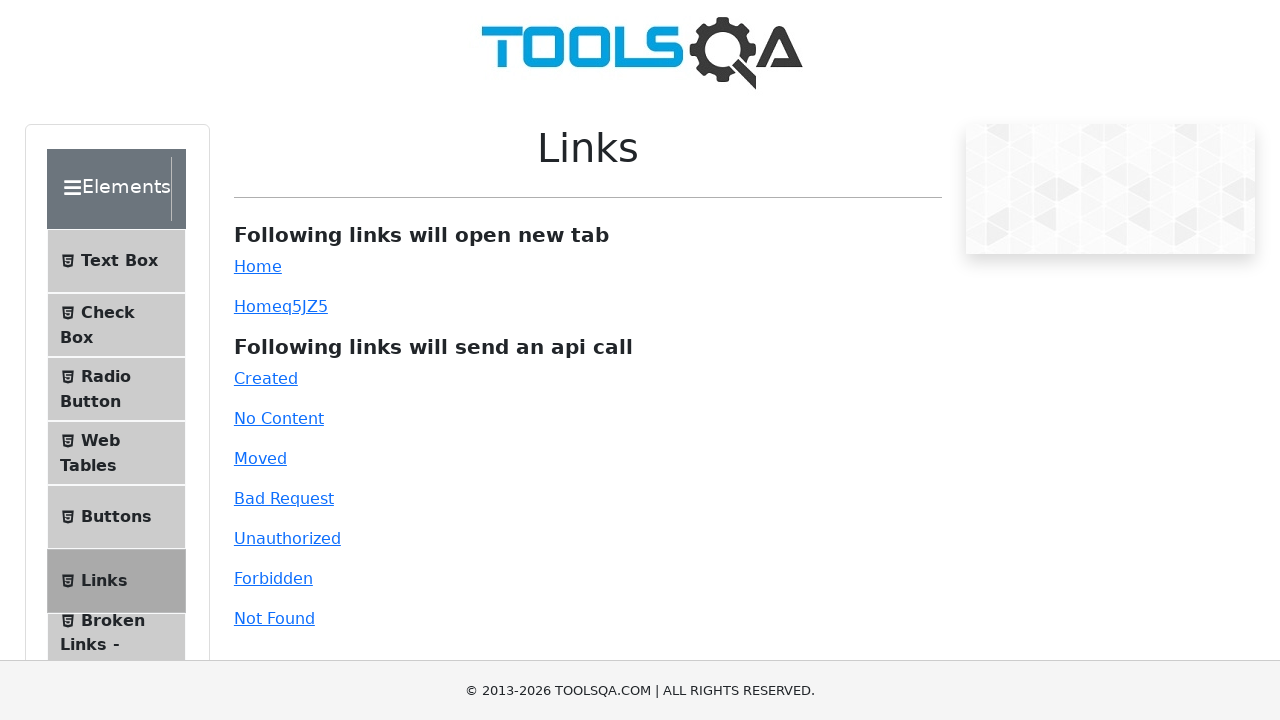

Navigated to DemoQA links page
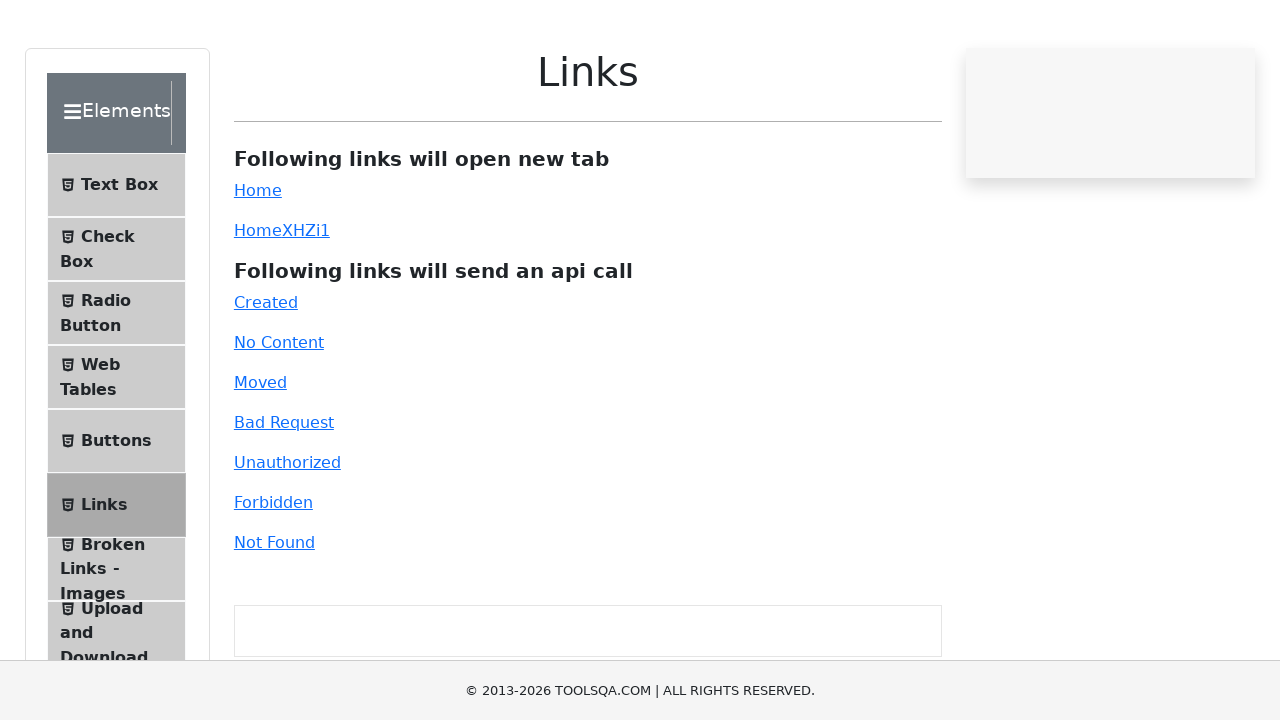

Clicked on the 'Home' link at (258, 266) on text=Home
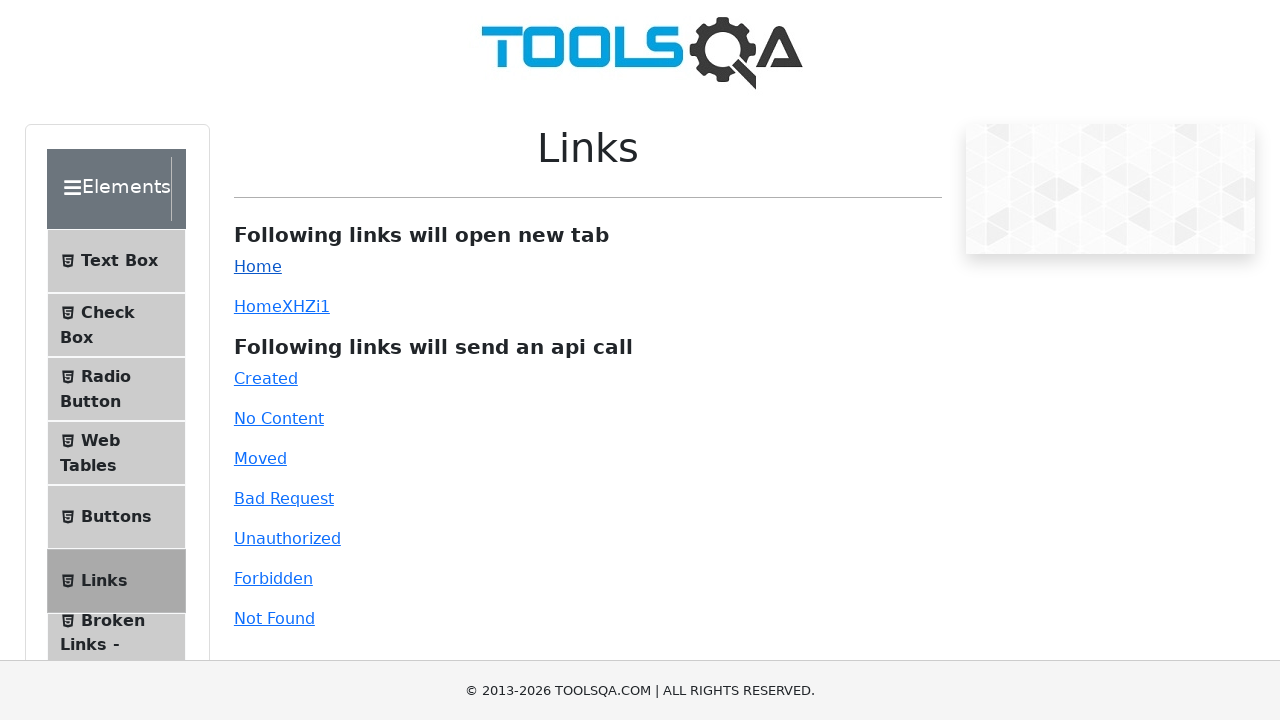

h5 elements are present on the resulting page
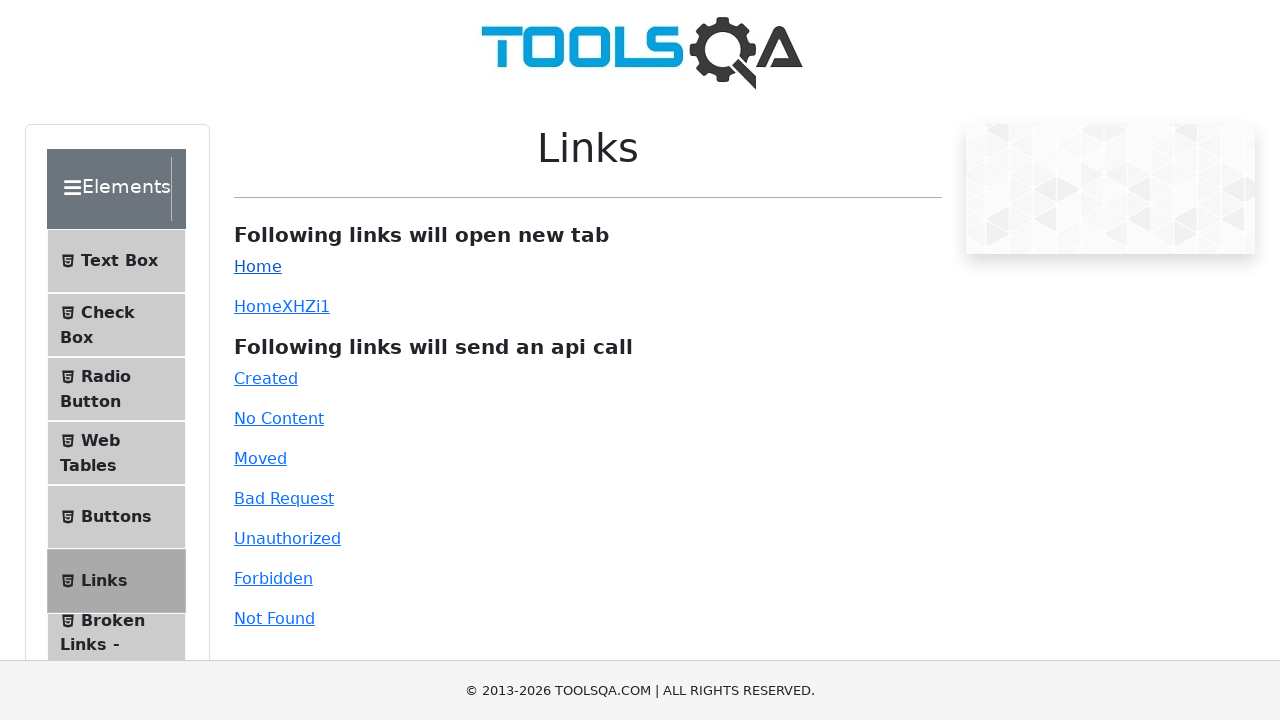

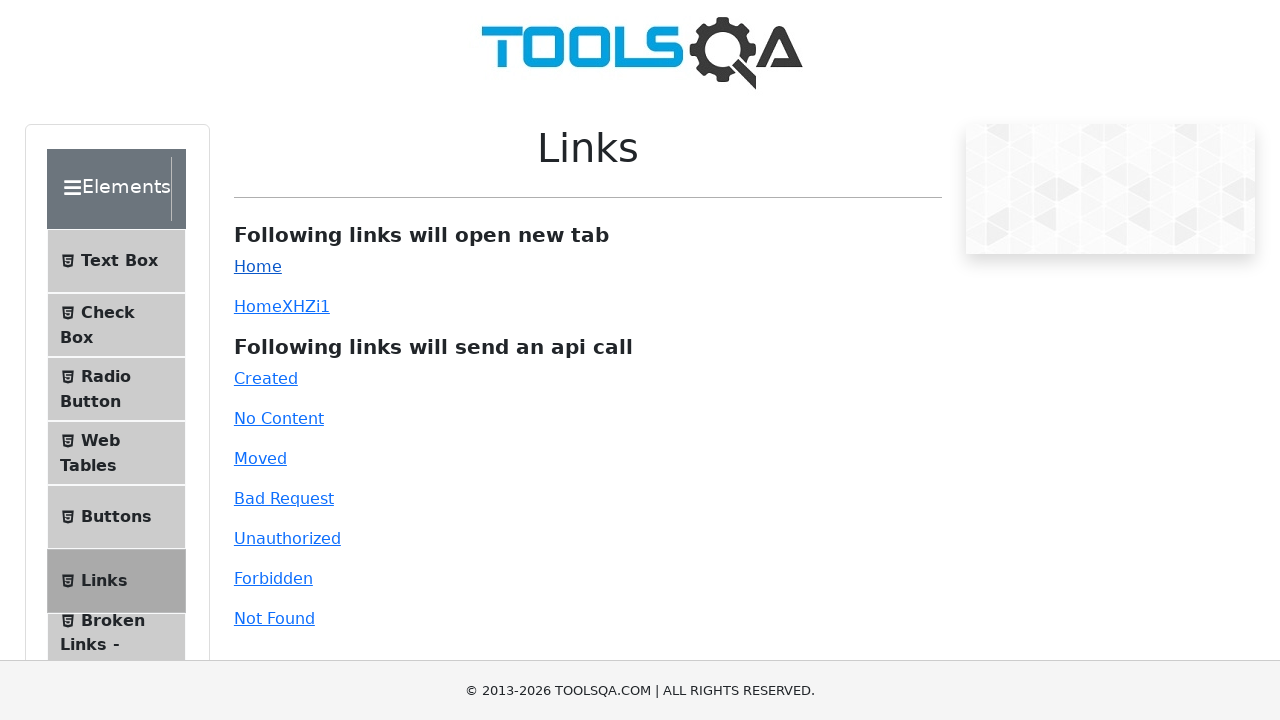